Tests drag and drop by offset functionality by dragging an element to a specific x,y offset position

Starting URL: https://jqueryui.com/resources/demos/droppable/default.html

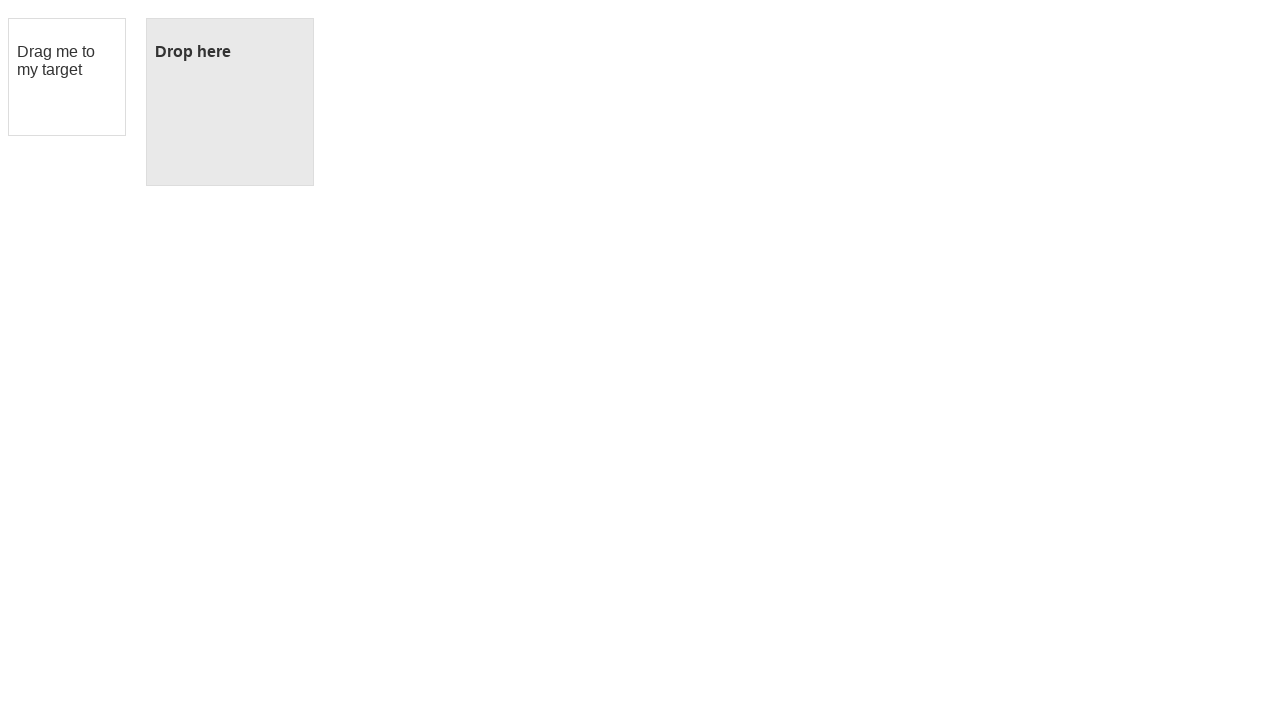

Located the draggable element
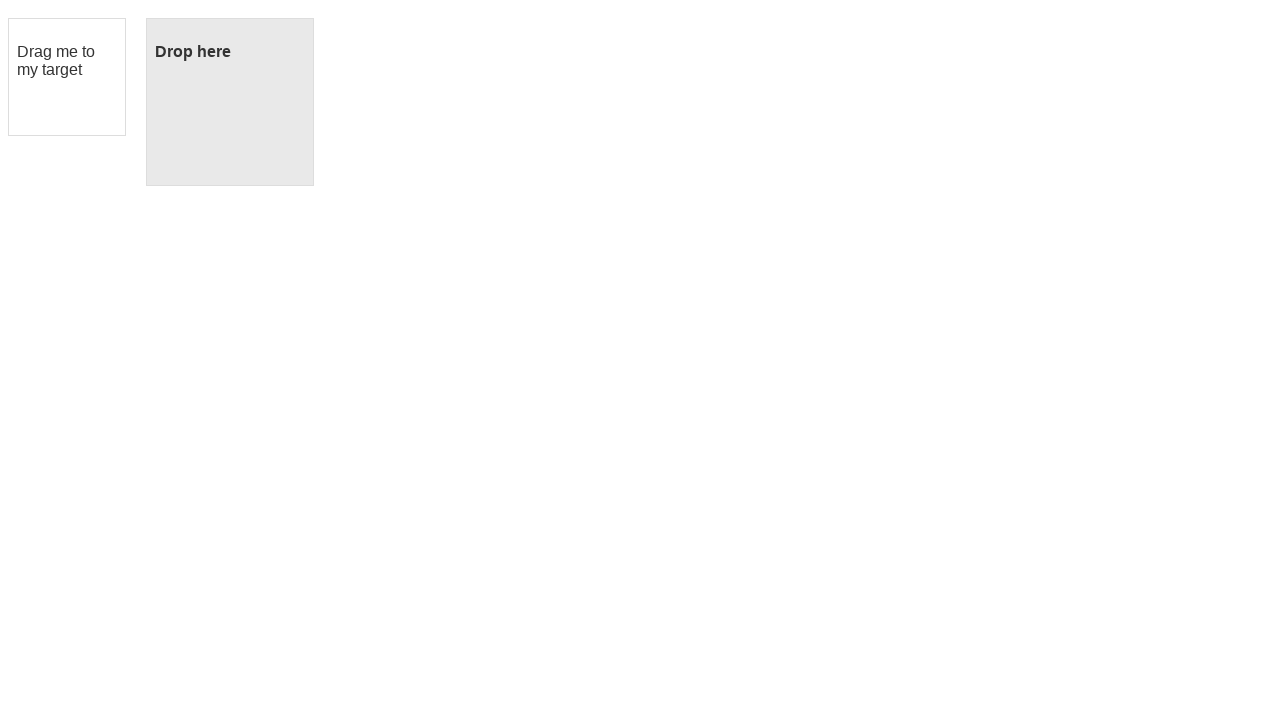

Retrieved bounding box of draggable element
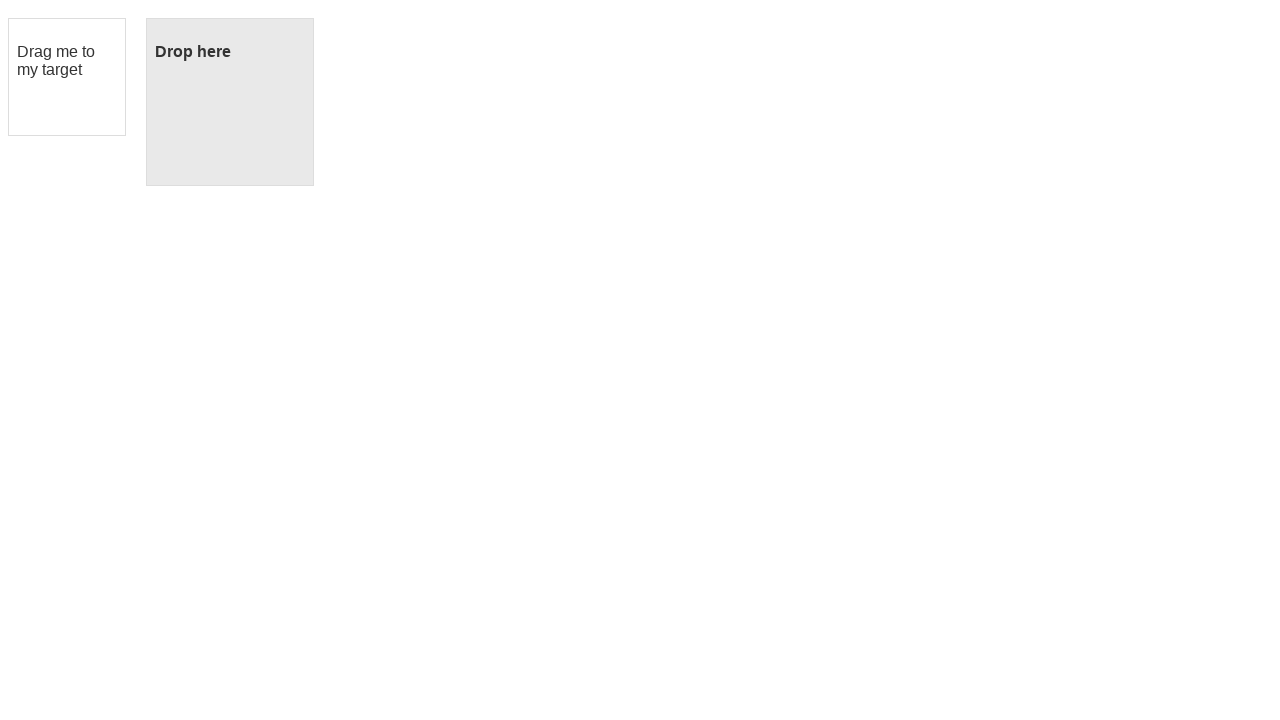

Moved mouse to center of draggable element at (67, 77)
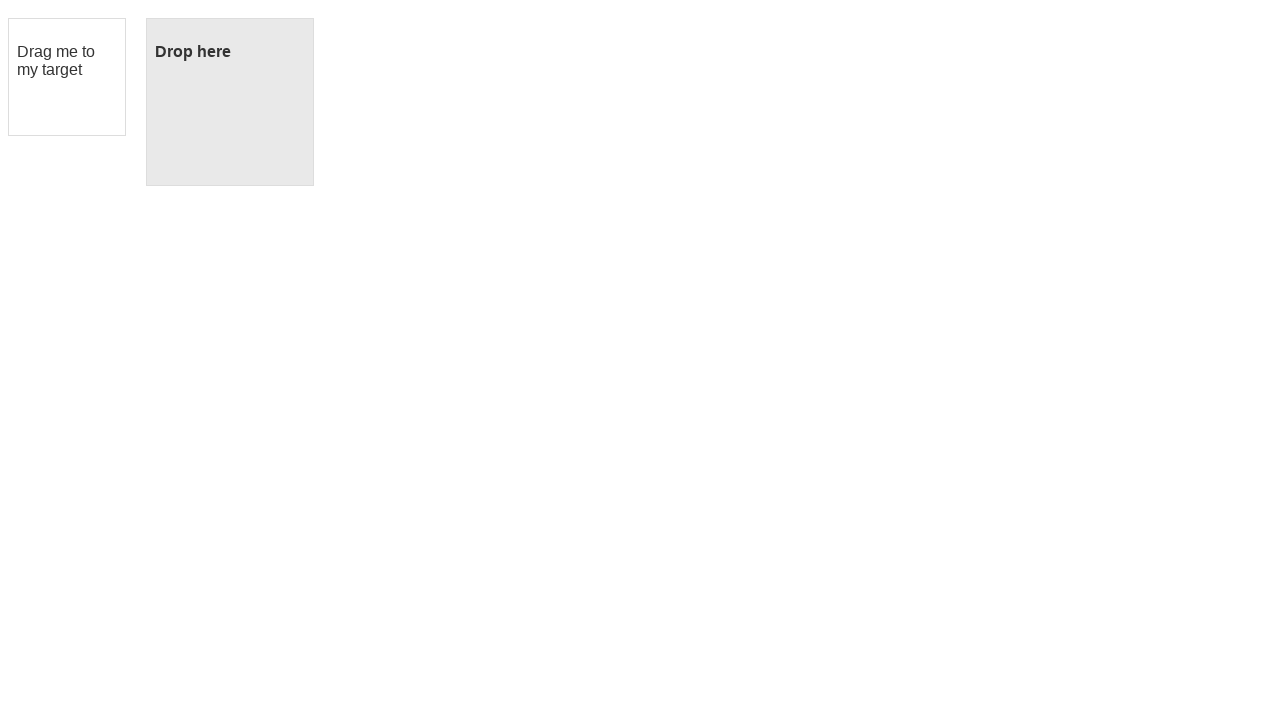

Pressed mouse button down to start drag at (67, 77)
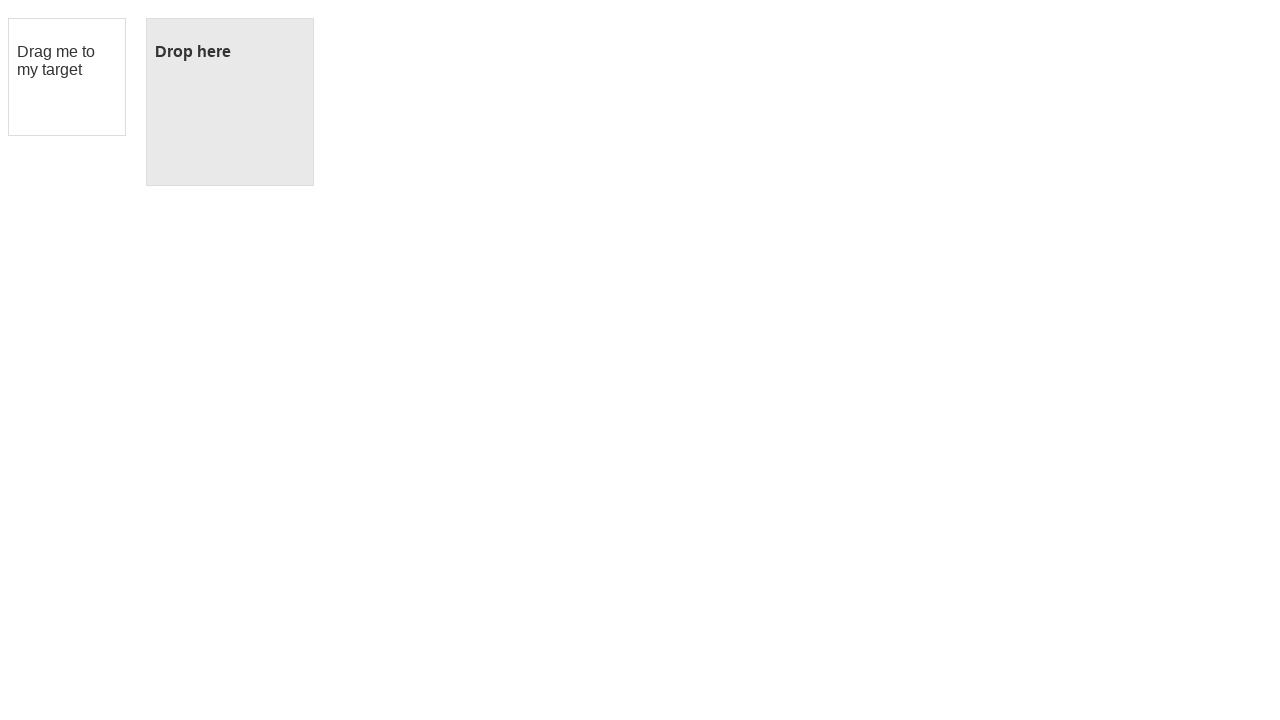

Dragged element 180px right and 30px down at (247, 107)
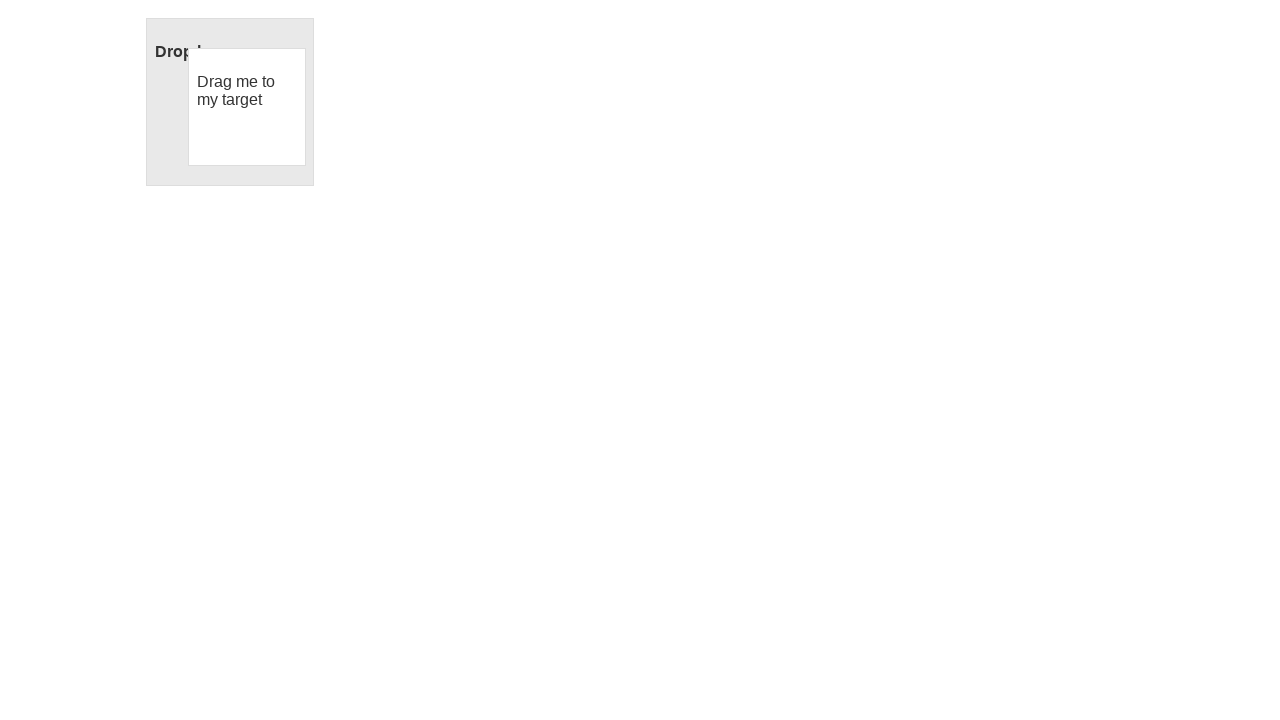

Released mouse button to complete drag and drop at (247, 107)
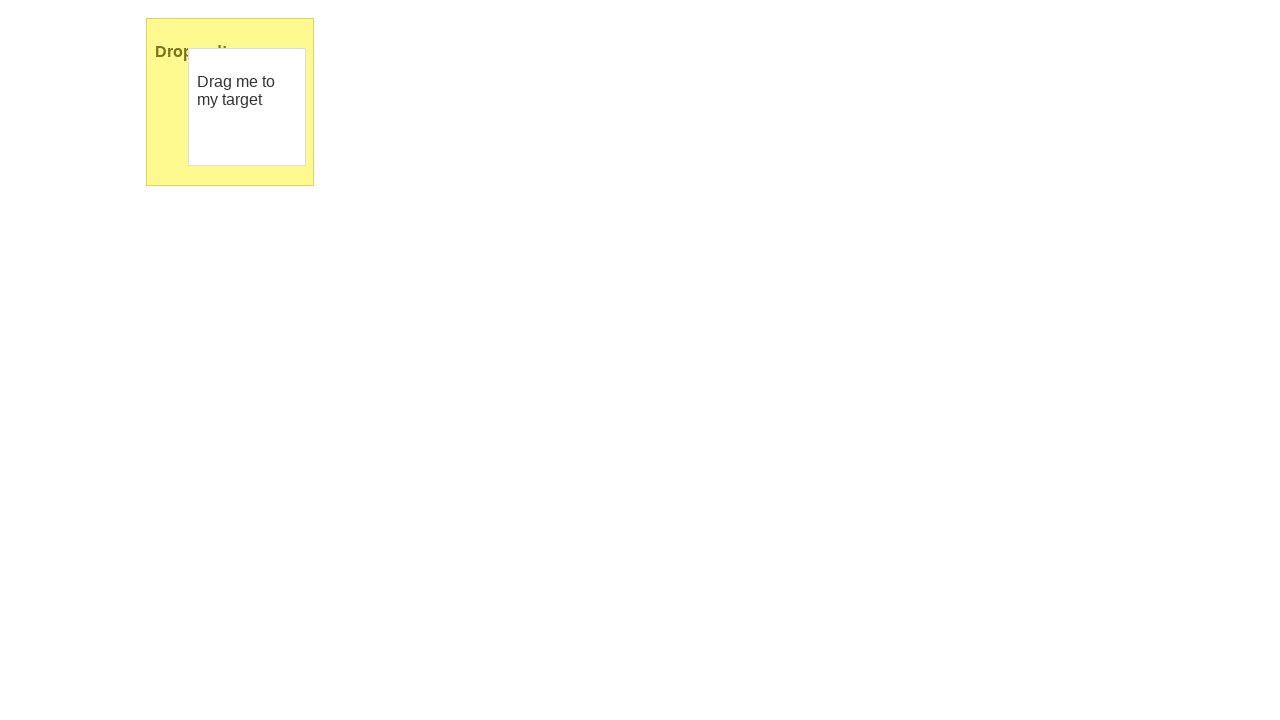

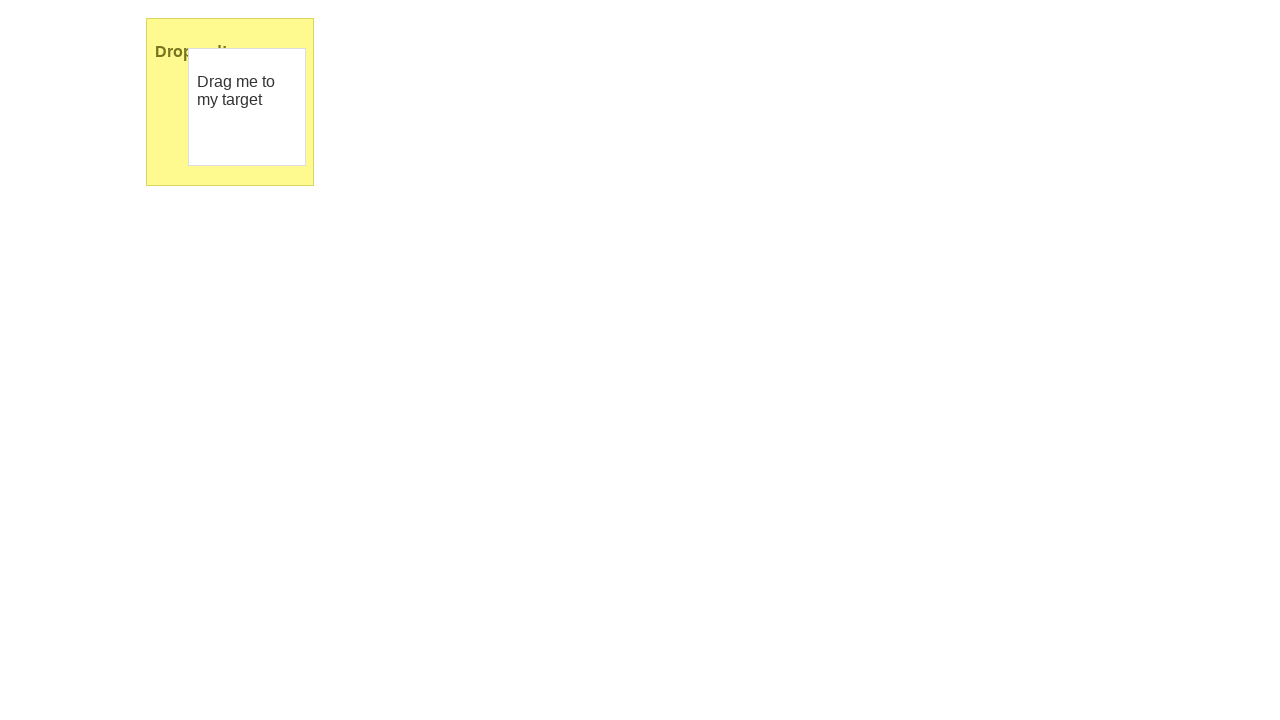